Tests marking all todo items as completed using the toggle all checkbox

Starting URL: https://demo.playwright.dev/todomvc

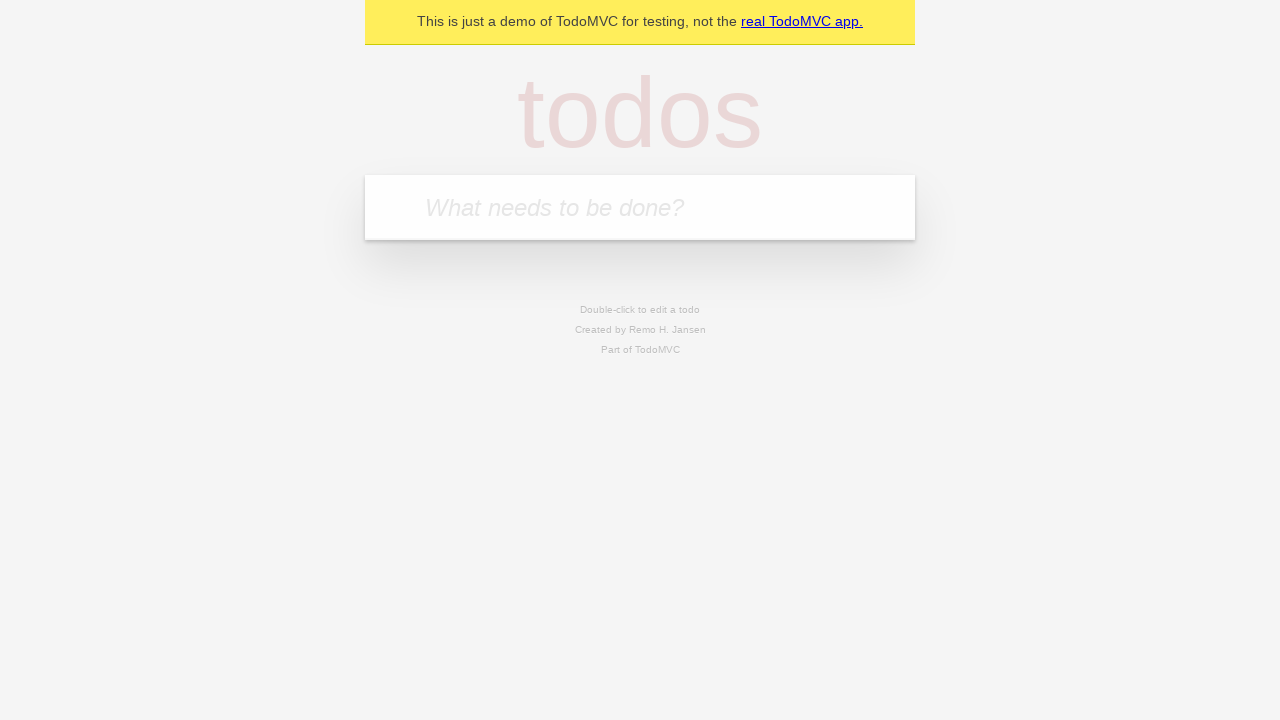

Filled first todo input with 'buy some cheese' on internal:attr=[placeholder="What needs to be done?"i]
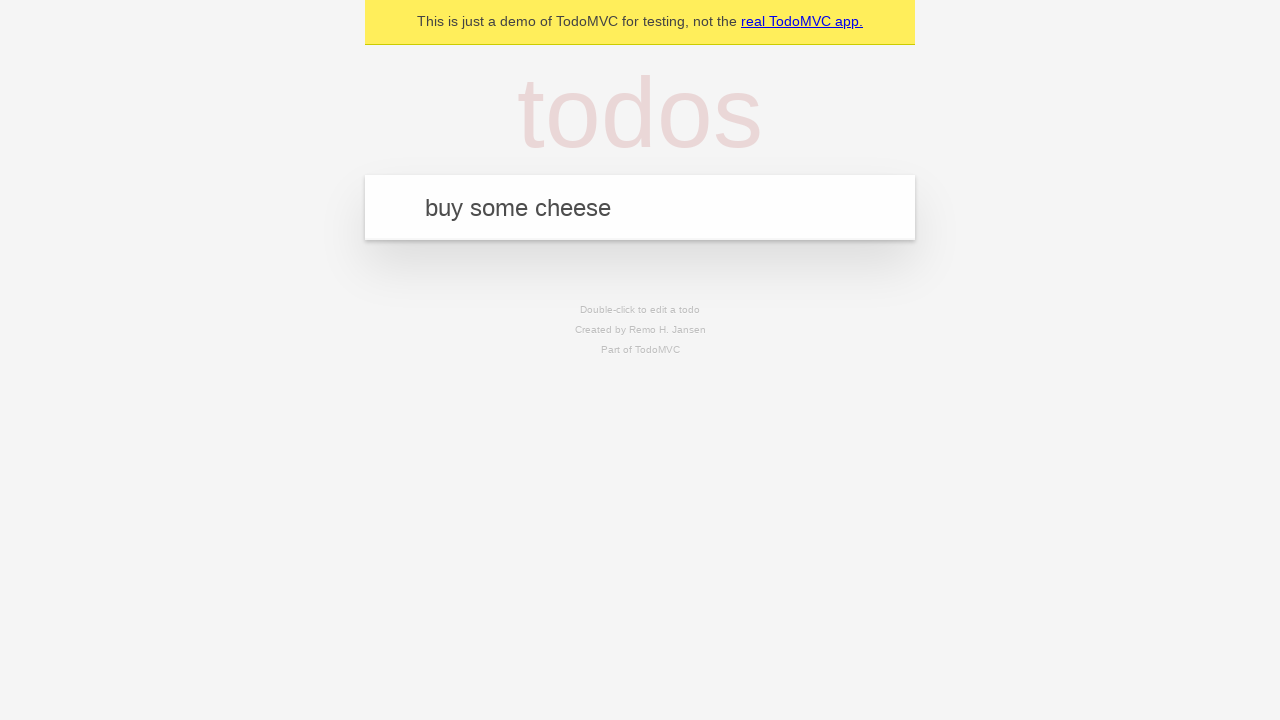

Pressed Enter to add first todo on internal:attr=[placeholder="What needs to be done?"i]
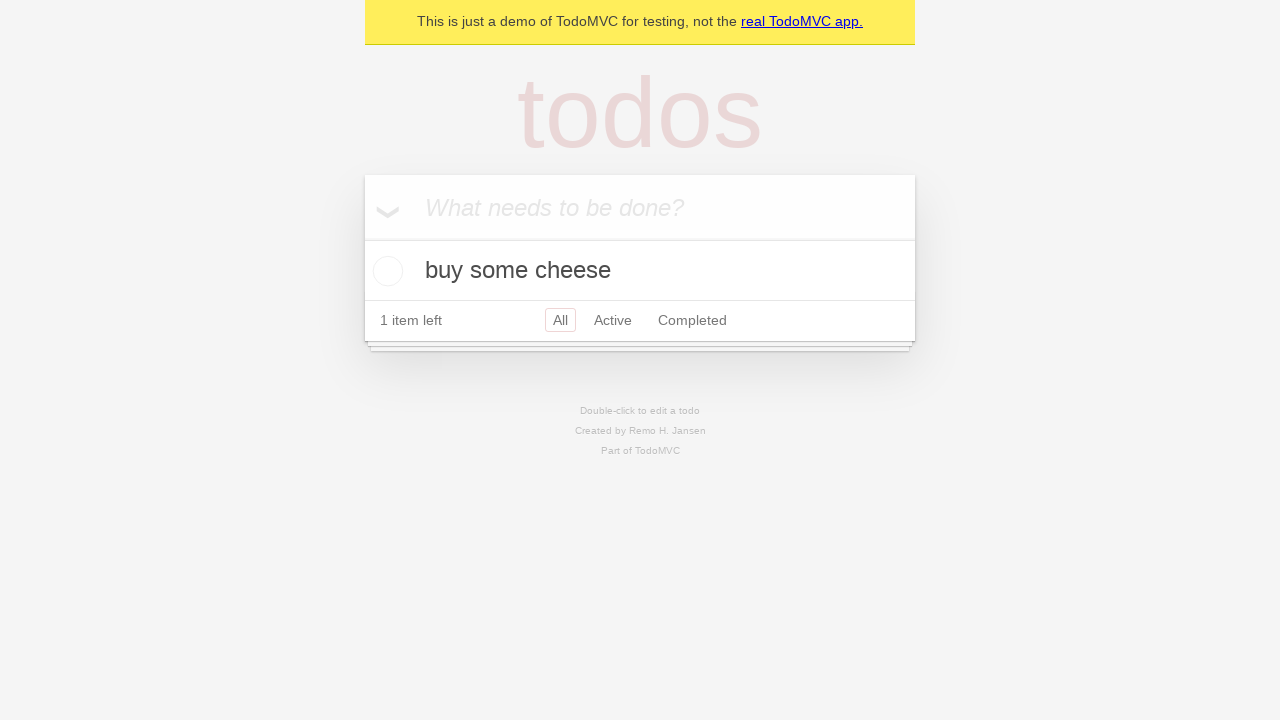

Filled second todo input with 'feed the cat' on internal:attr=[placeholder="What needs to be done?"i]
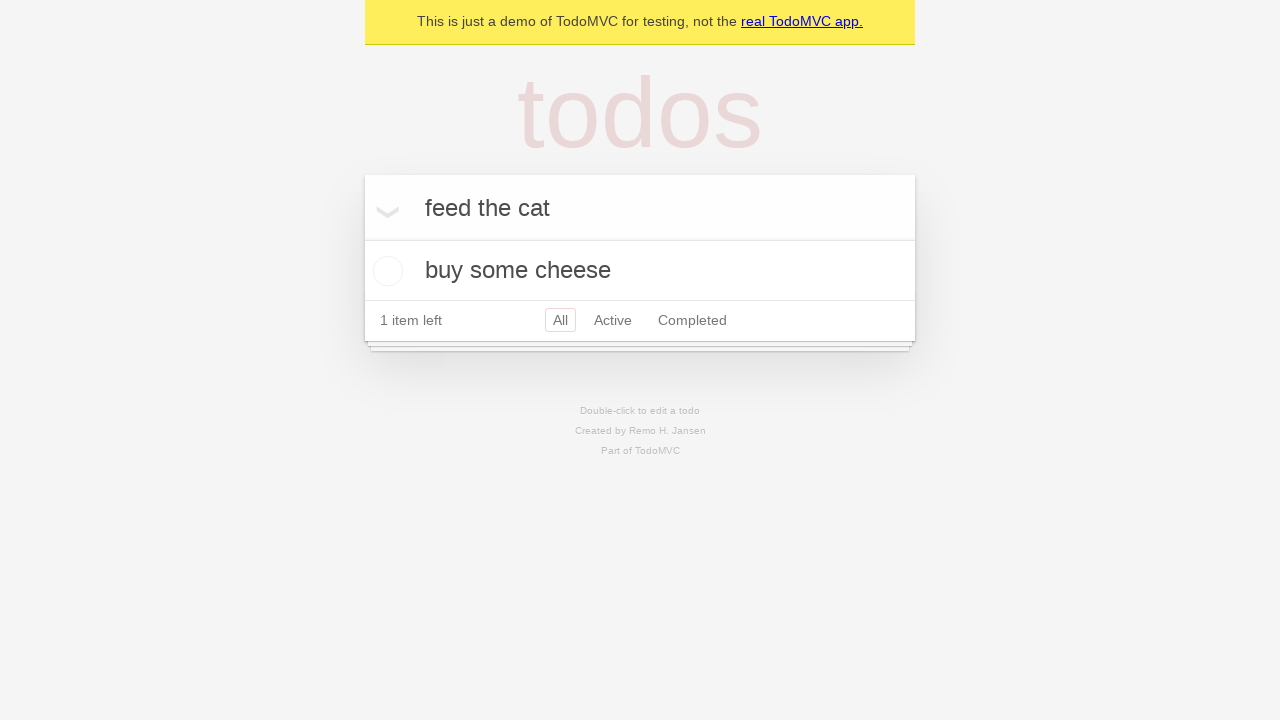

Pressed Enter to add second todo on internal:attr=[placeholder="What needs to be done?"i]
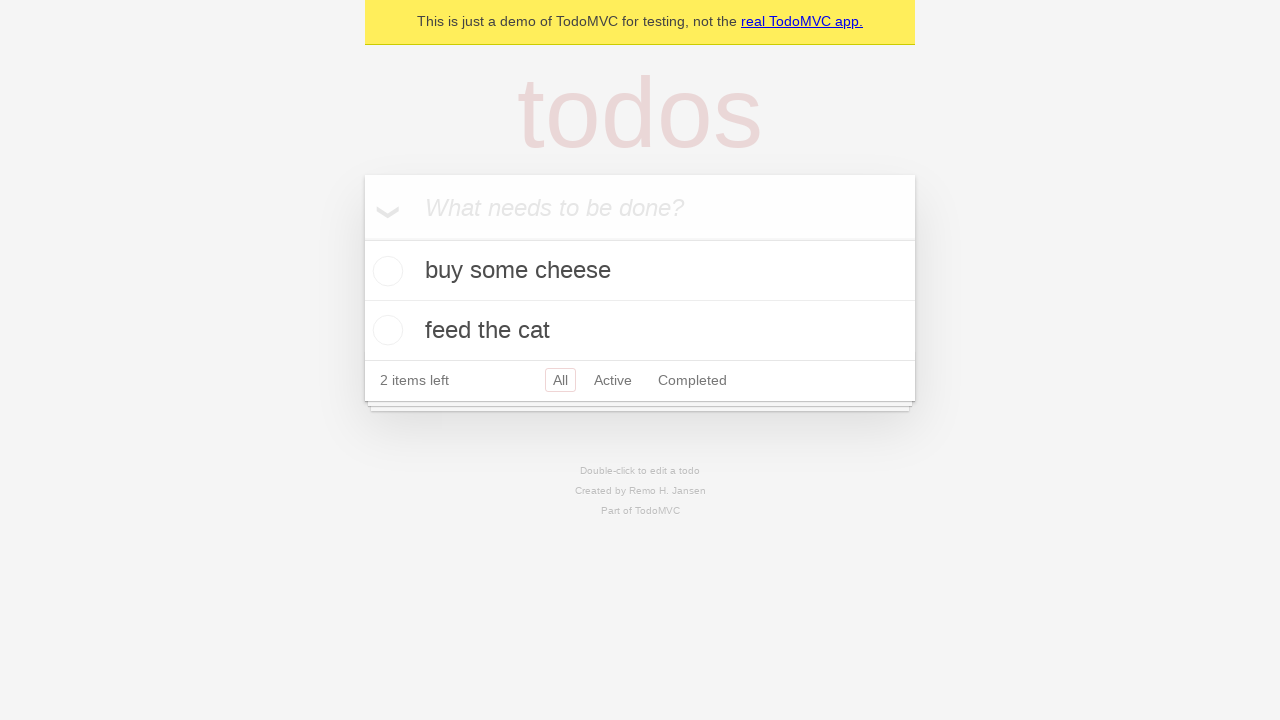

Filled third todo input with 'book a doctors appointment' on internal:attr=[placeholder="What needs to be done?"i]
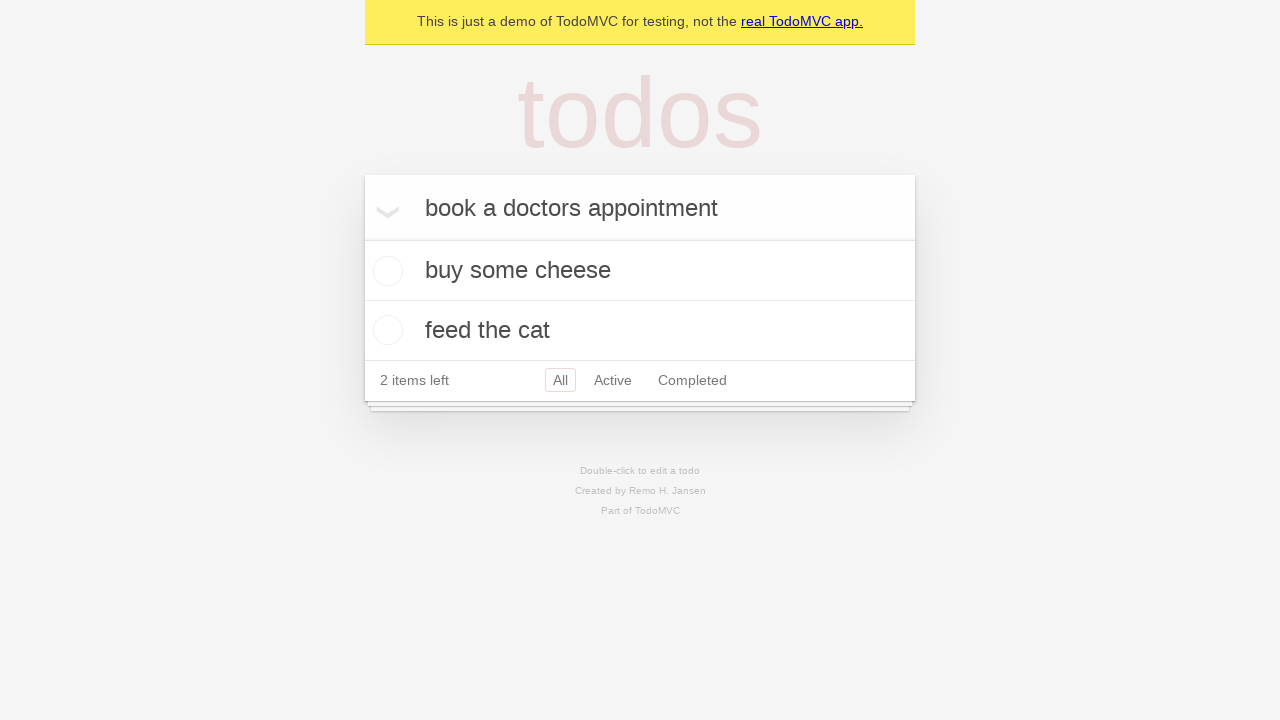

Pressed Enter to add third todo on internal:attr=[placeholder="What needs to be done?"i]
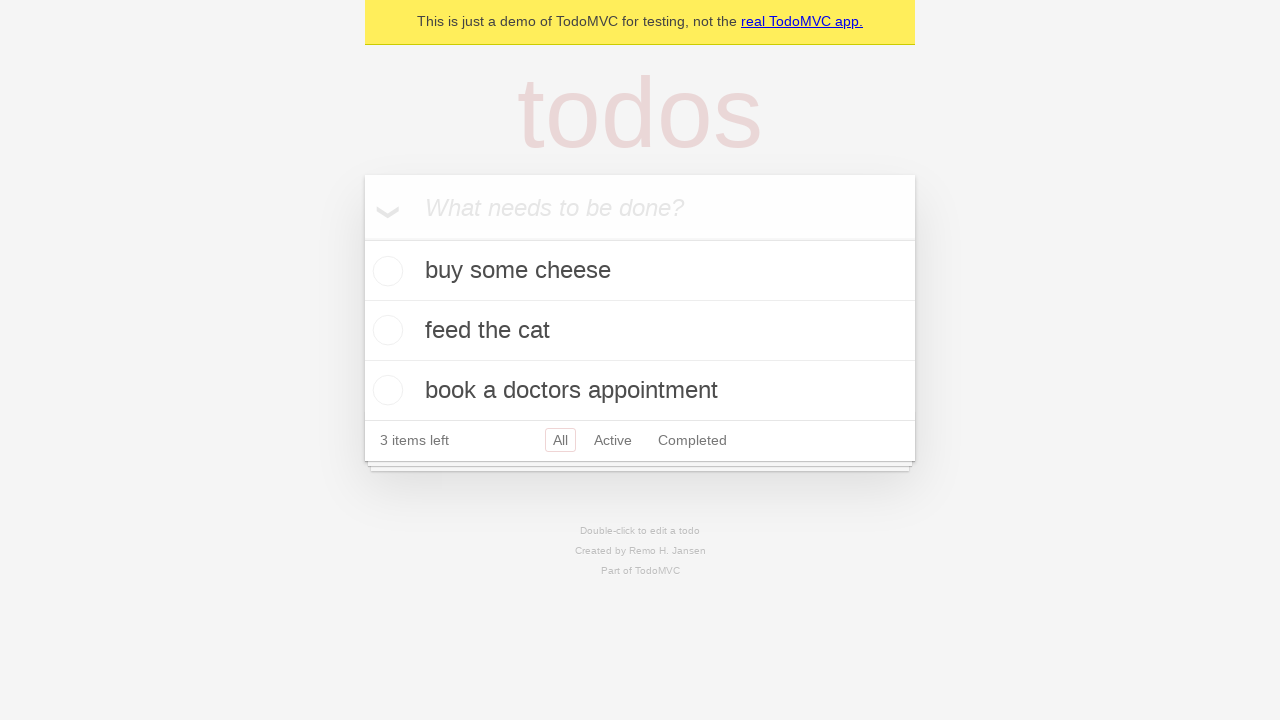

Clicked 'Mark all as complete' checkbox to mark all items as completed at (362, 238) on internal:label="Mark all as complete"i
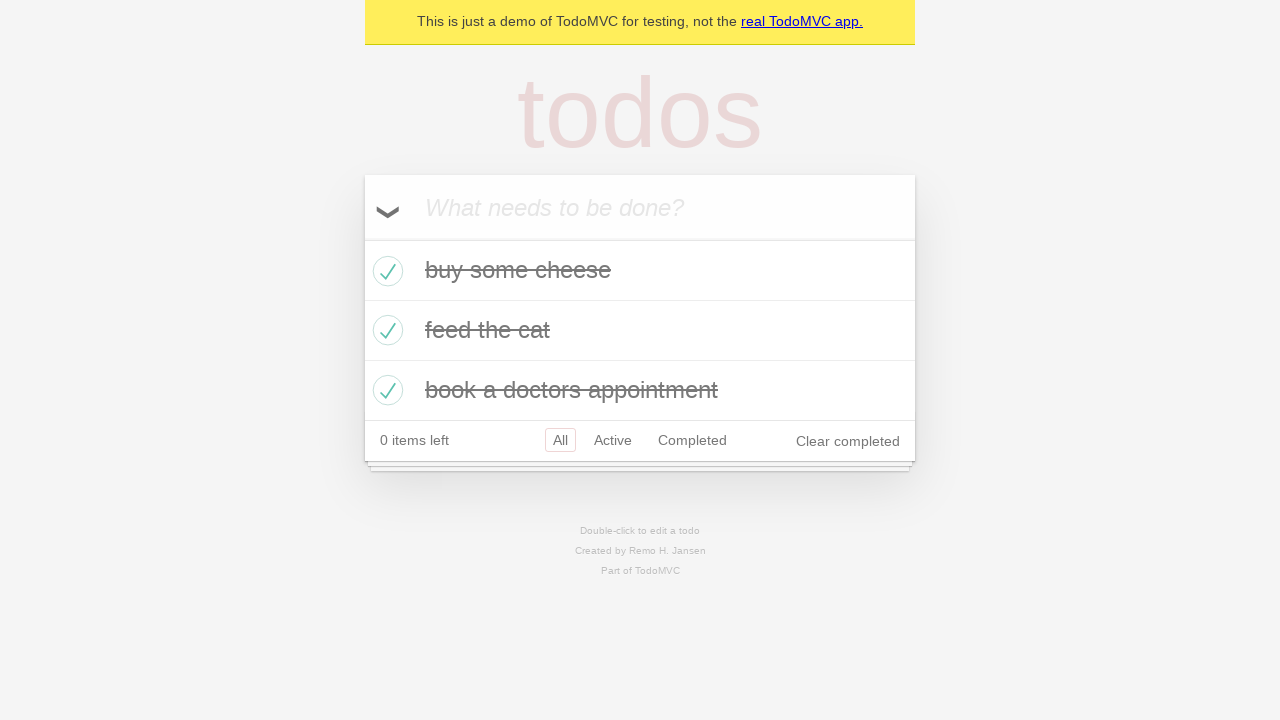

Waited for all todos to show completed state
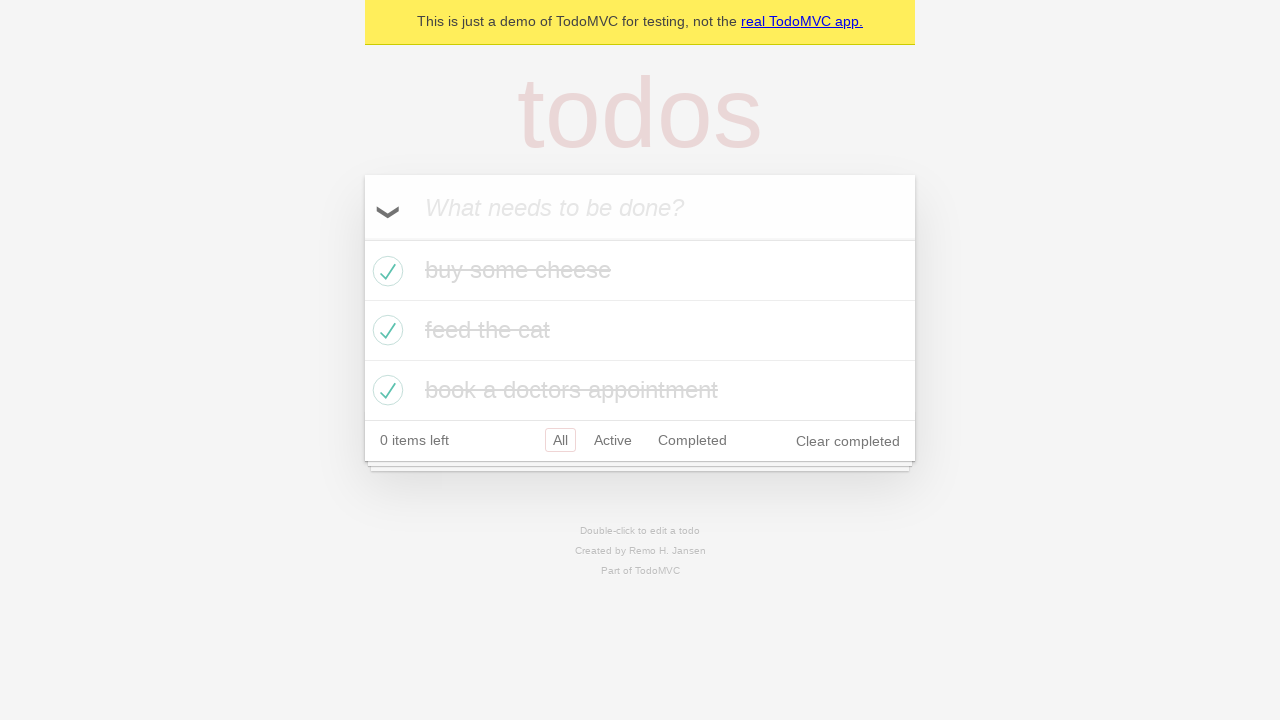

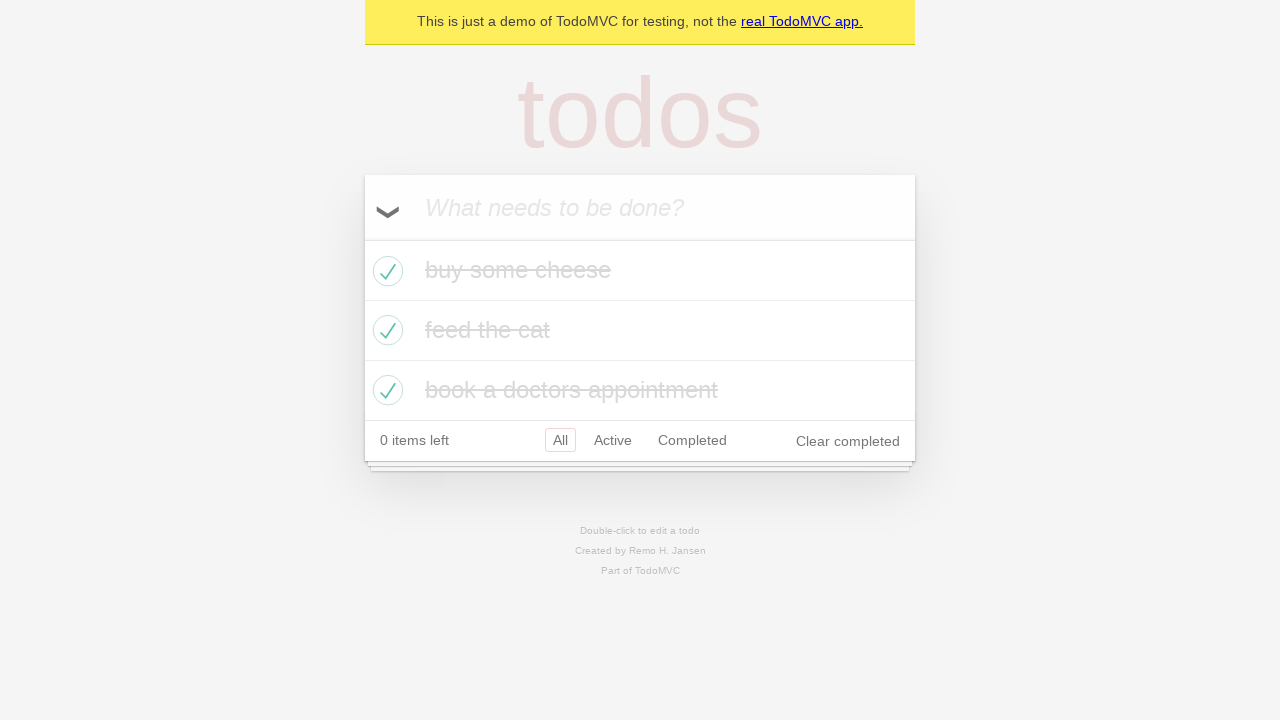